Tests navigation to Cloudflare's website and verifies the page loads without being blocked by a challenge page.

Starting URL: https://www.cloudflare.com

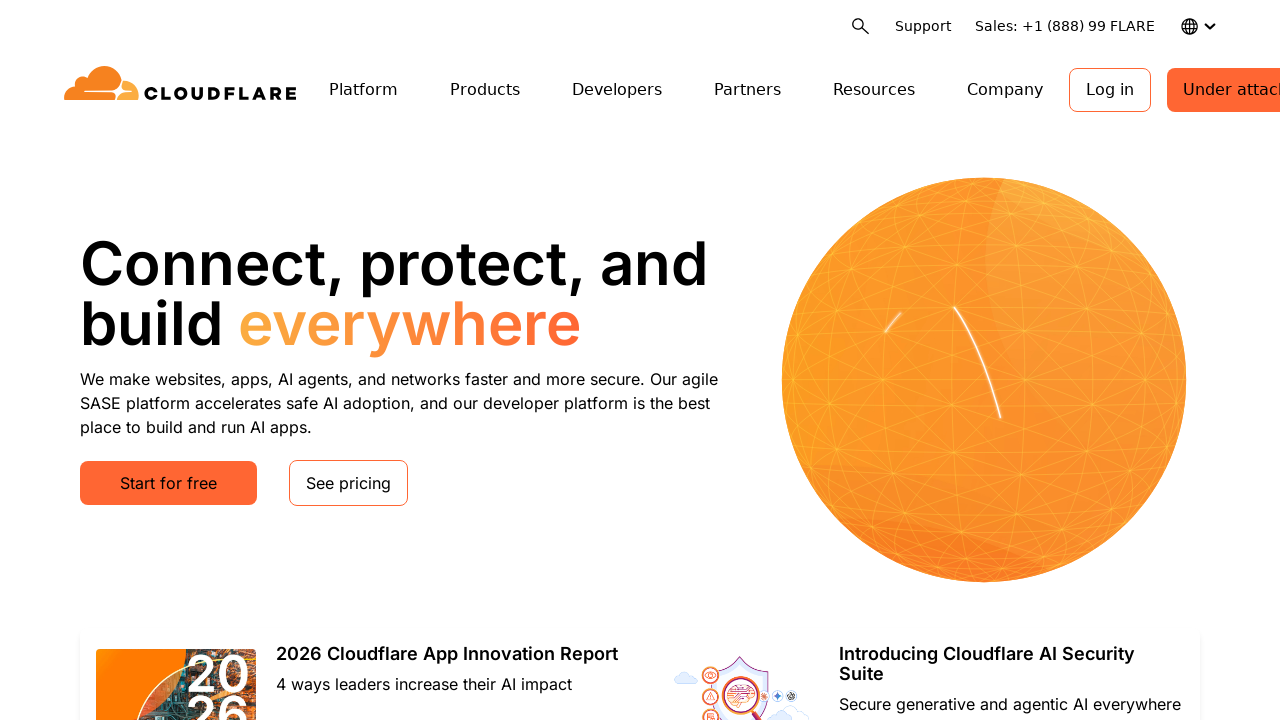

Waited for page to reach domcontentloaded state
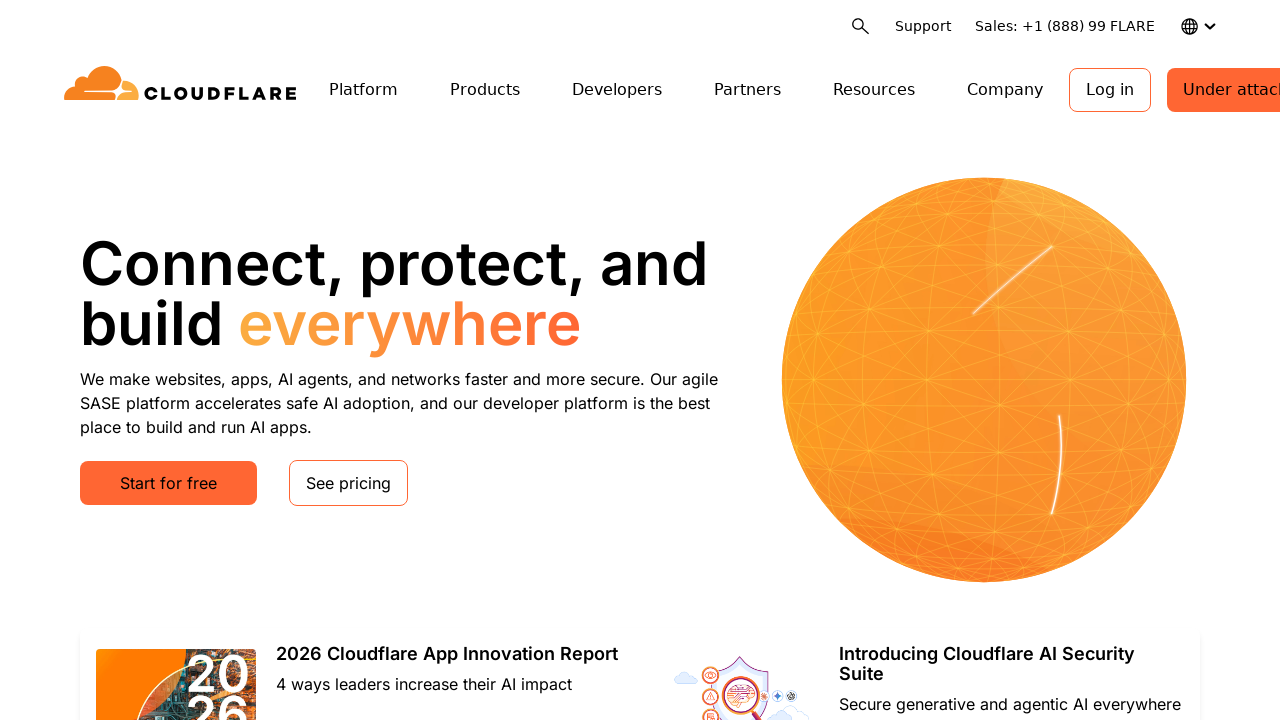

Retrieved page title: Connect, protect, and build everywhere | Cloudflare
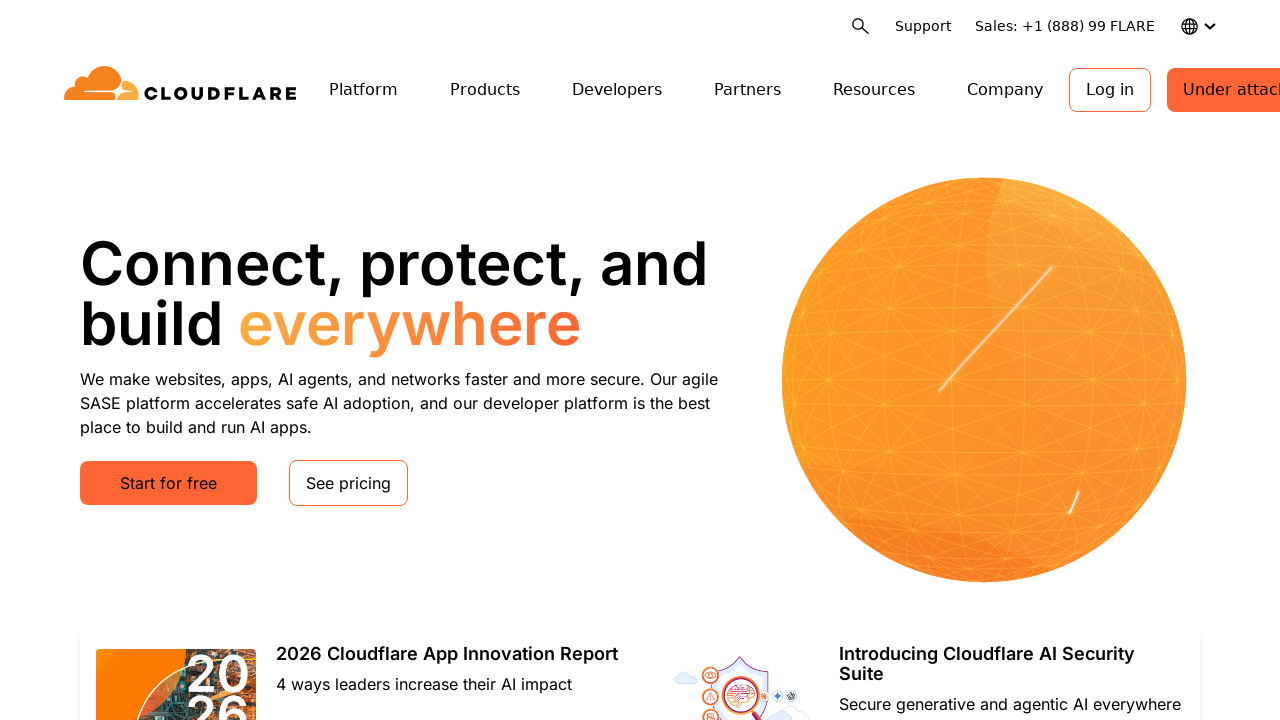

Checked for Cloudflare challenge elements: found 0
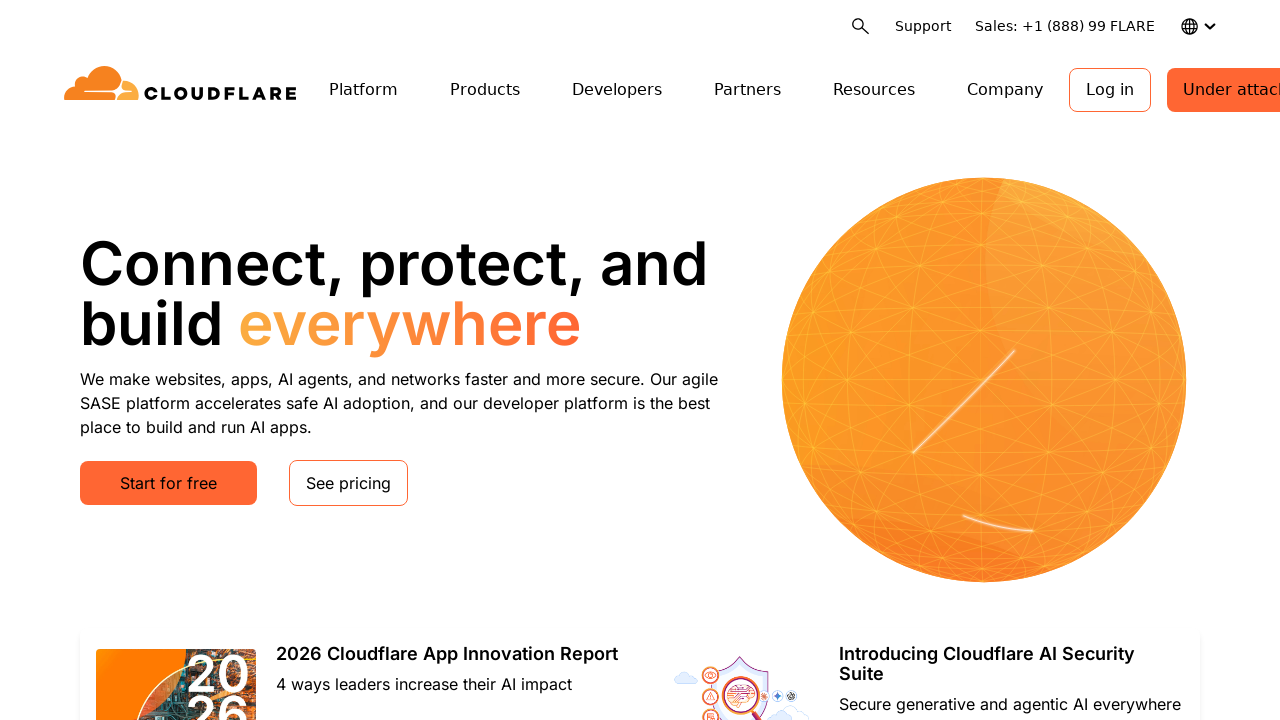

Verified no Cloudflare challenge page is present
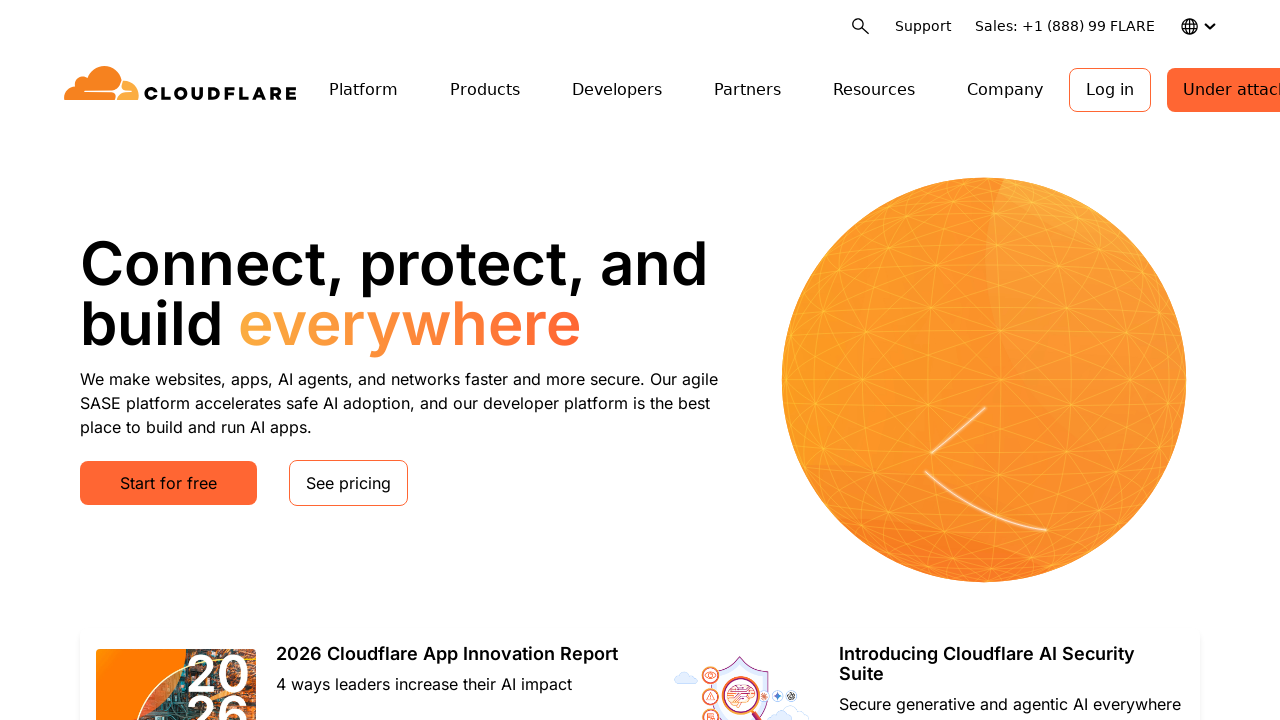

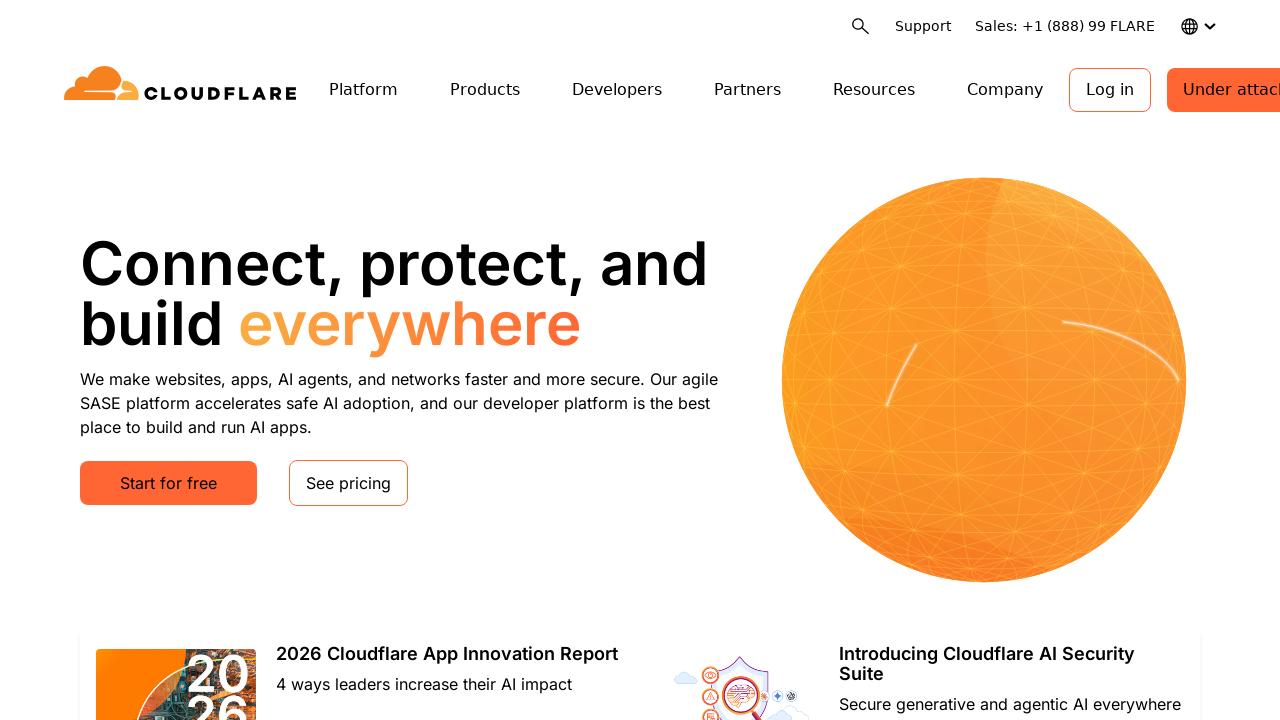